Tests the slider widget functionality by navigating to the widgets section and dragging the slider to a new position

Starting URL: https://demoqa.com

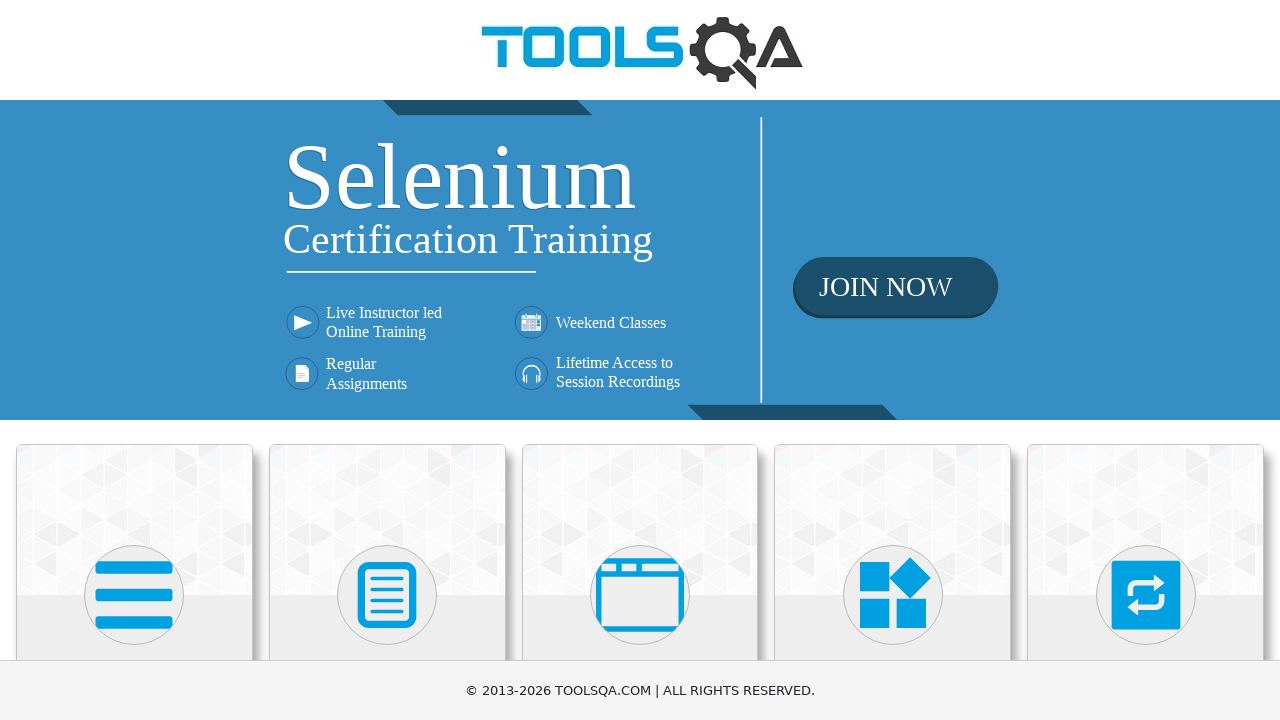

Clicked on Widgets section at (893, 360) on xpath=//h5[text()='Widgets']
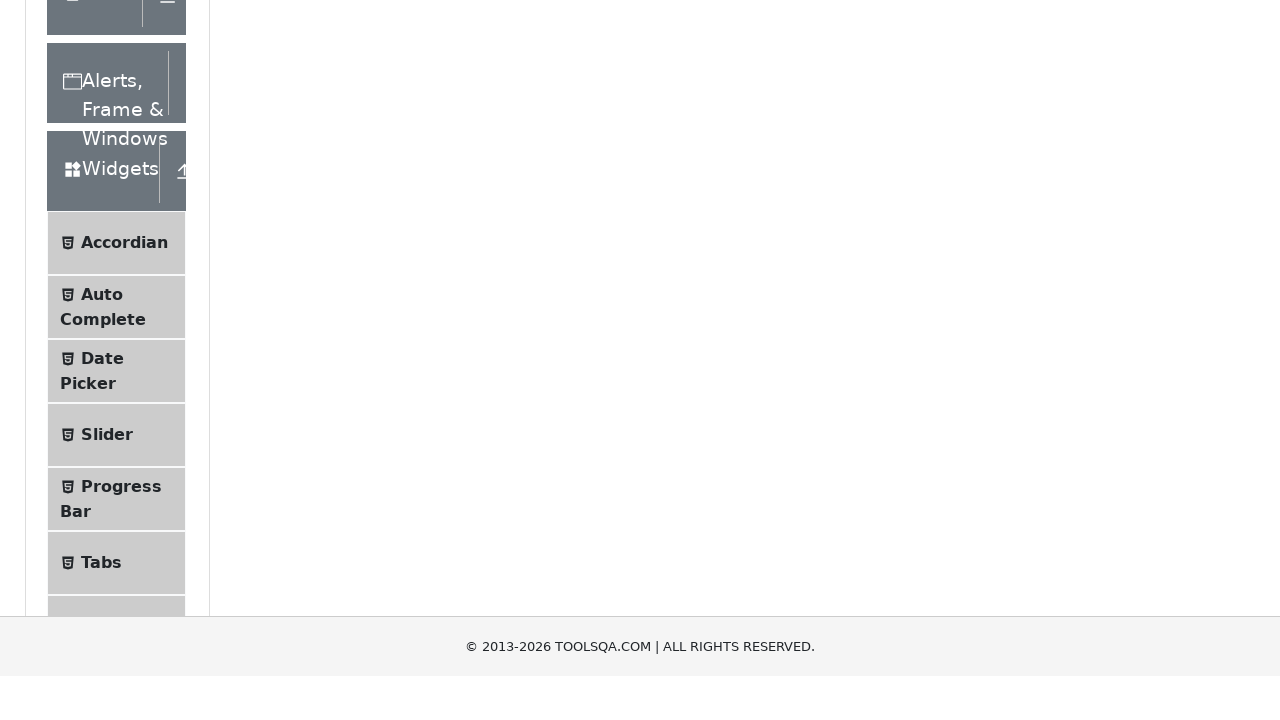

Clicked on Slider menu item at (107, 360) on xpath=//span[text()='Slider']
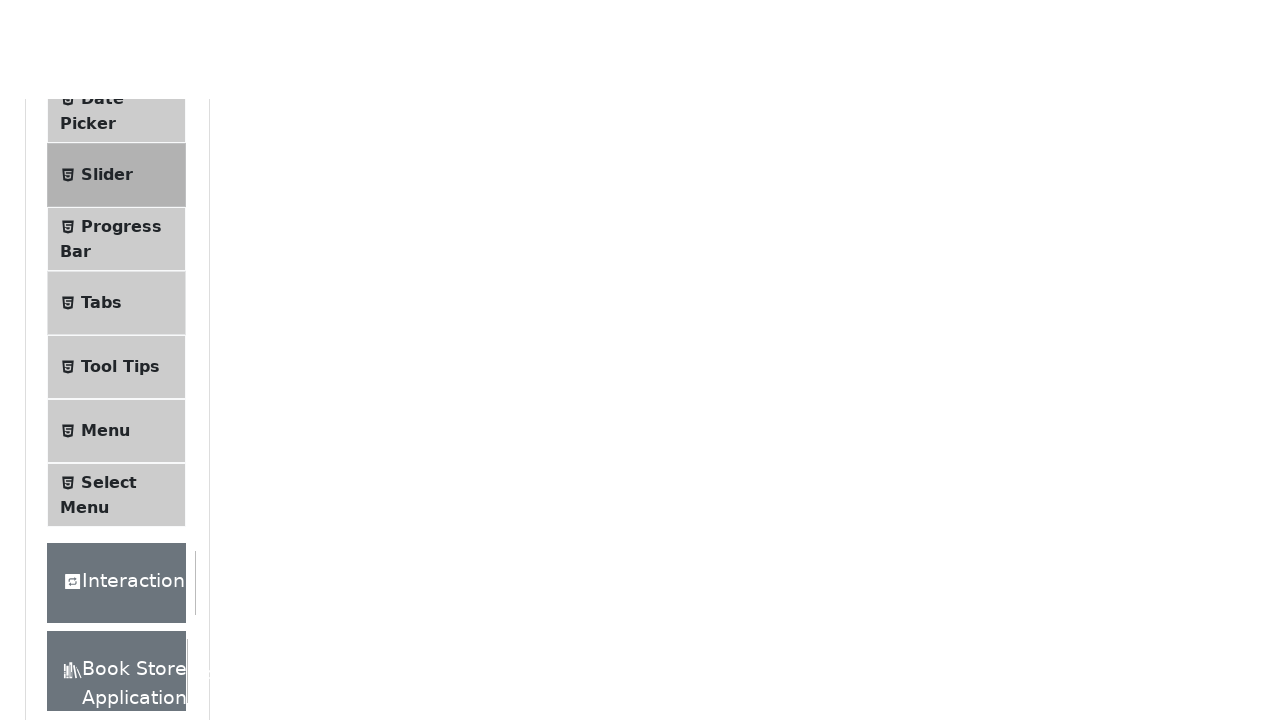

Slider element became visible
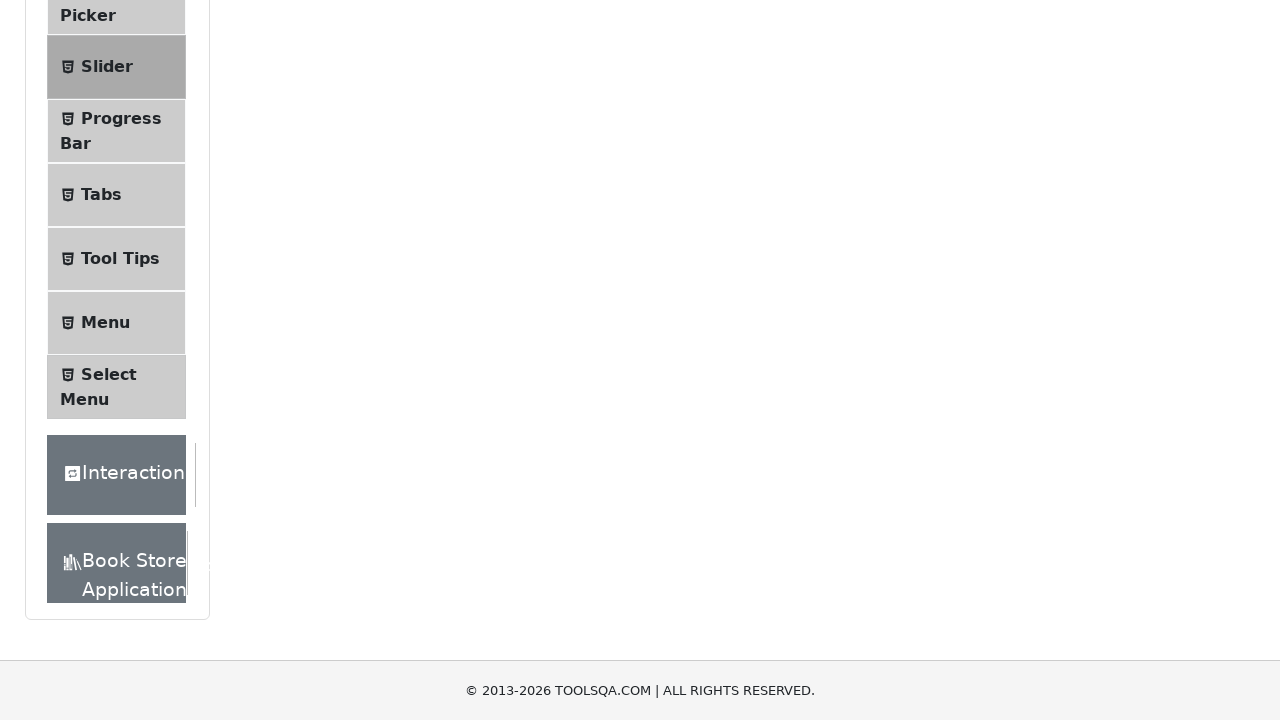

Dragged slider to new position (x: 206, y: 0) at (440, 223)
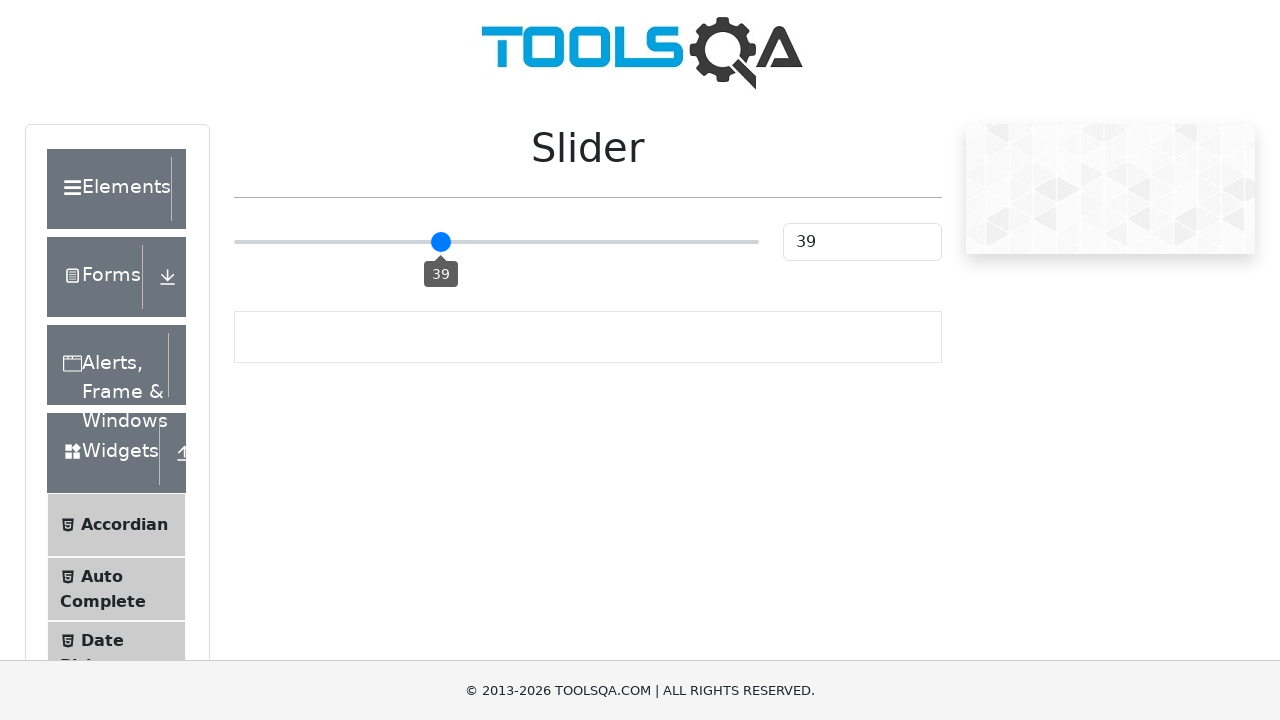

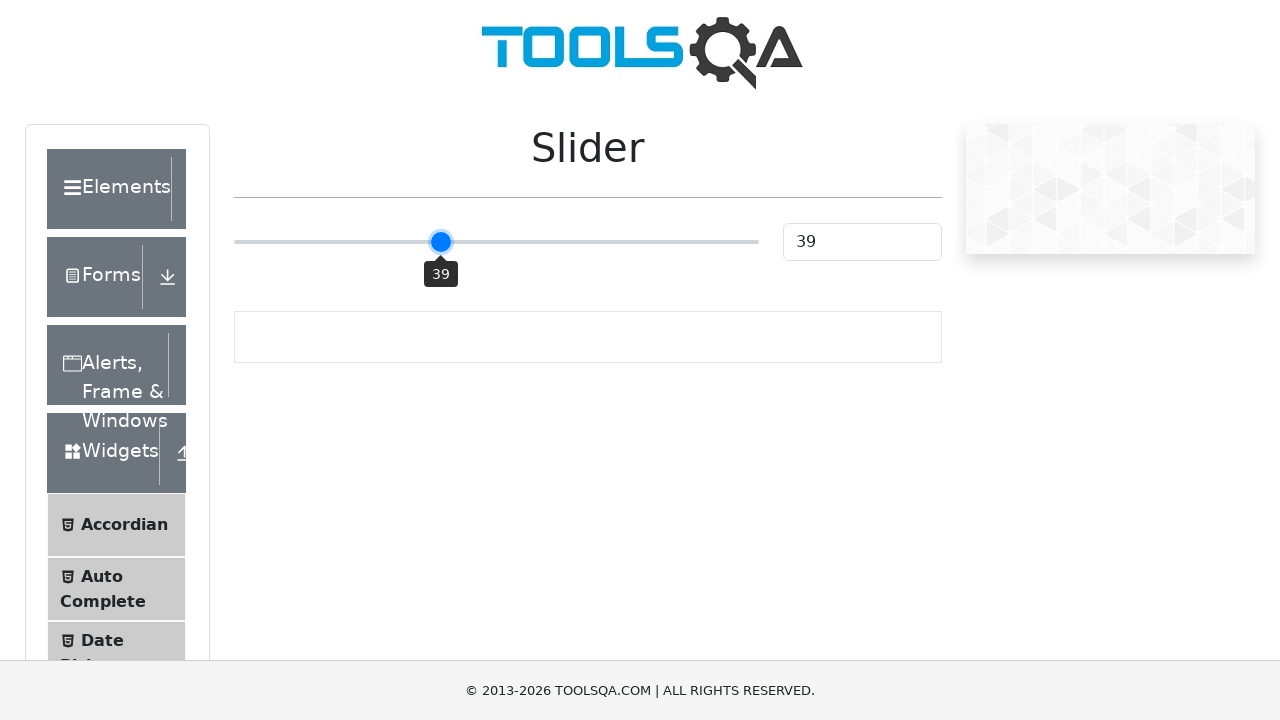